Tests validation error when email is missing dot before domain

Starting URL: https://netology.ru/programs/qa

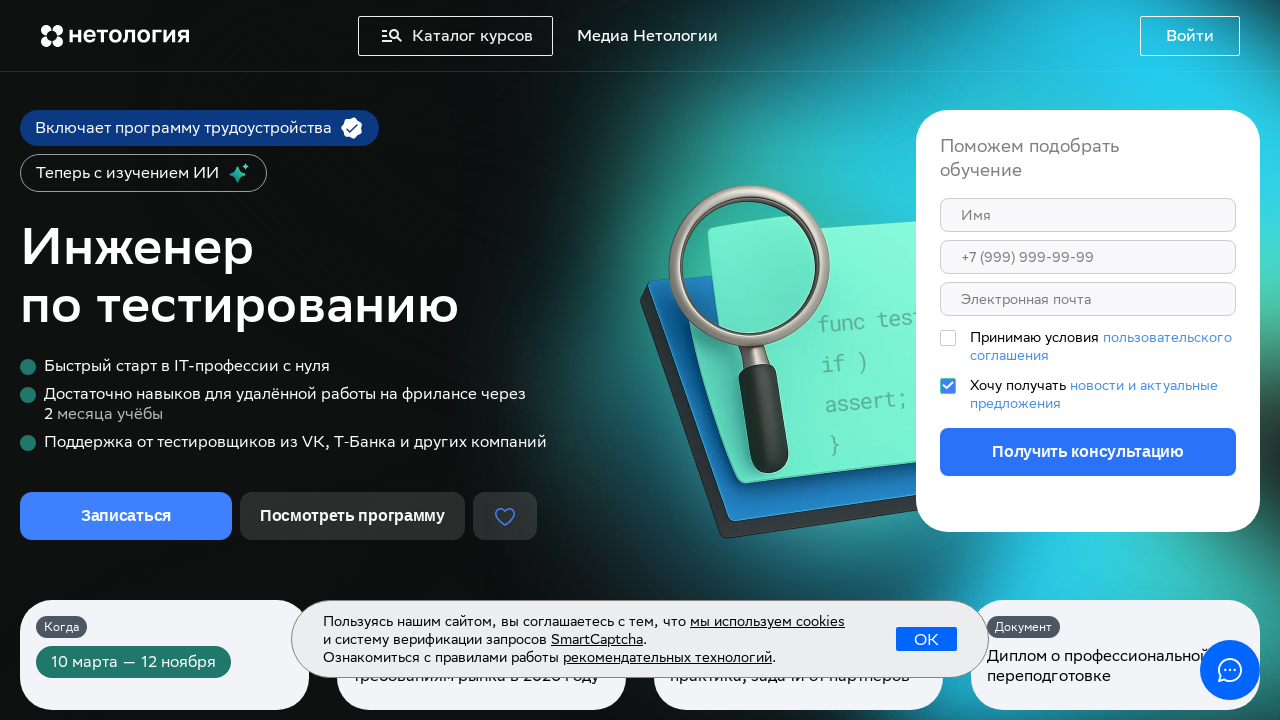

Scrolled enrollment form into view
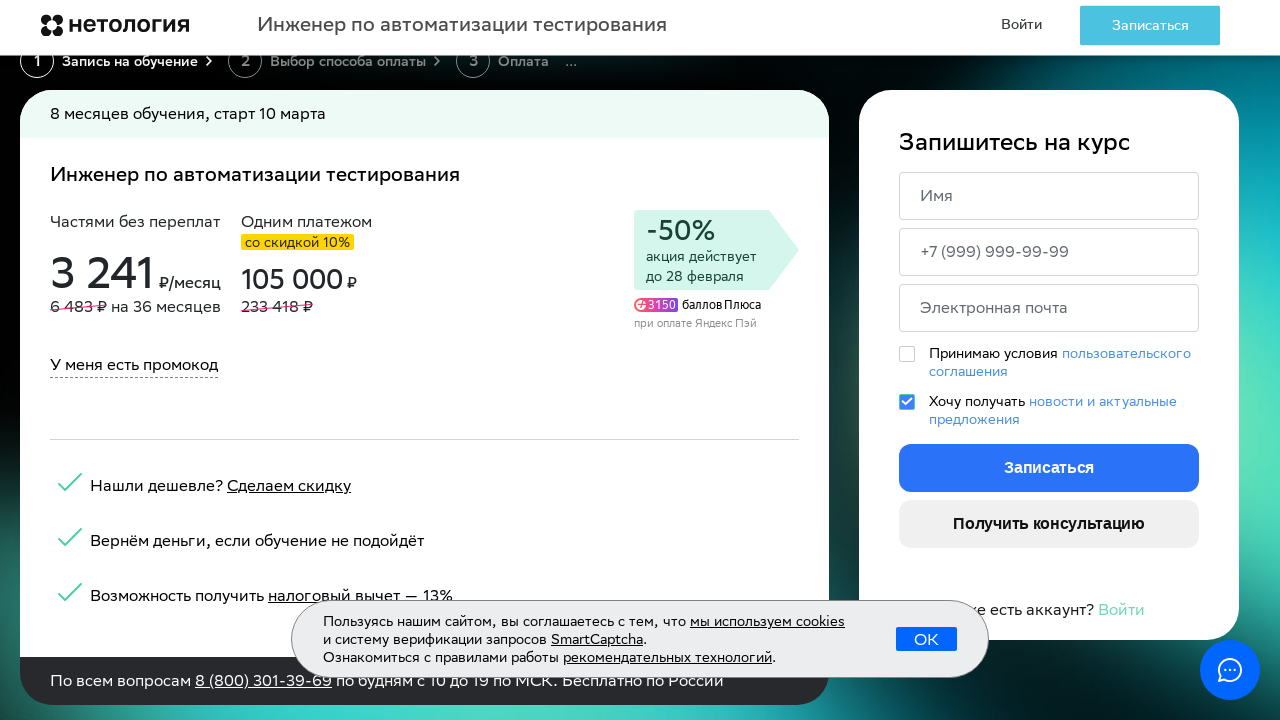

Filled name field with 'Николай' on form >> nth=-1 >> input[name='name'], input[placeholder*='Имя']
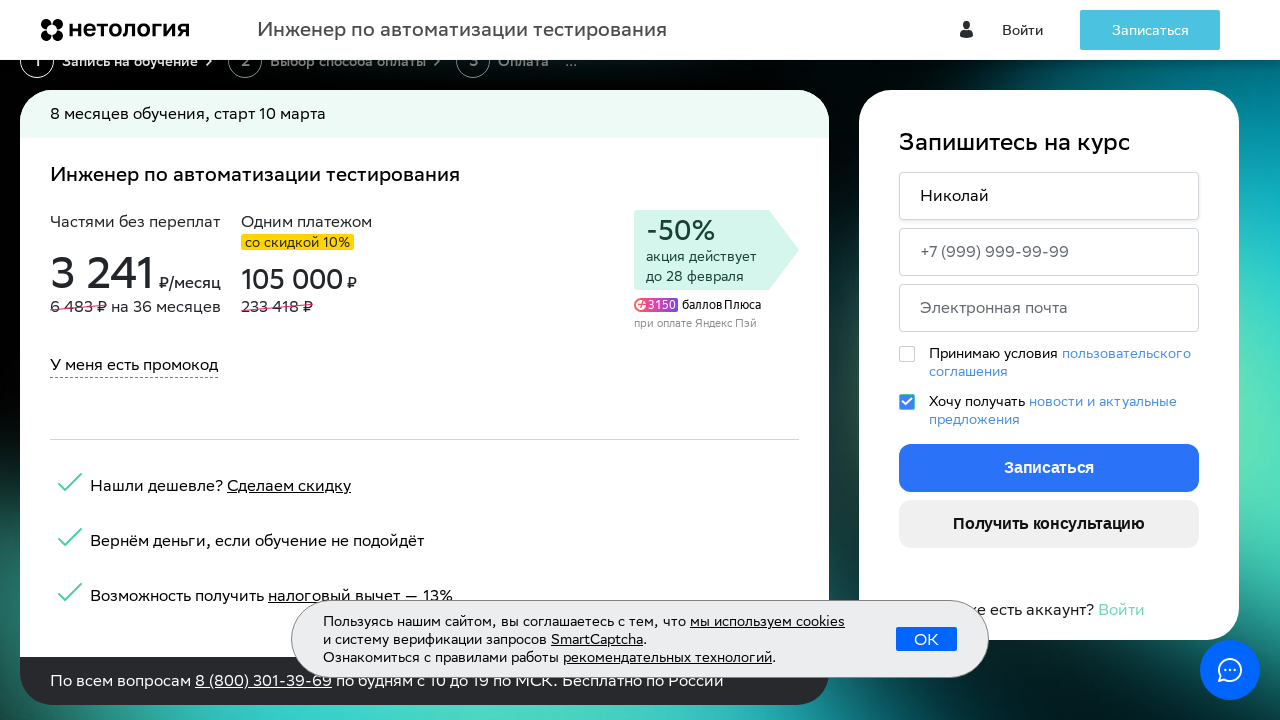

Filled phone field with '89120000002' on form >> nth=-1 >> input[name='phone'], input[placeholder*='Телефон']
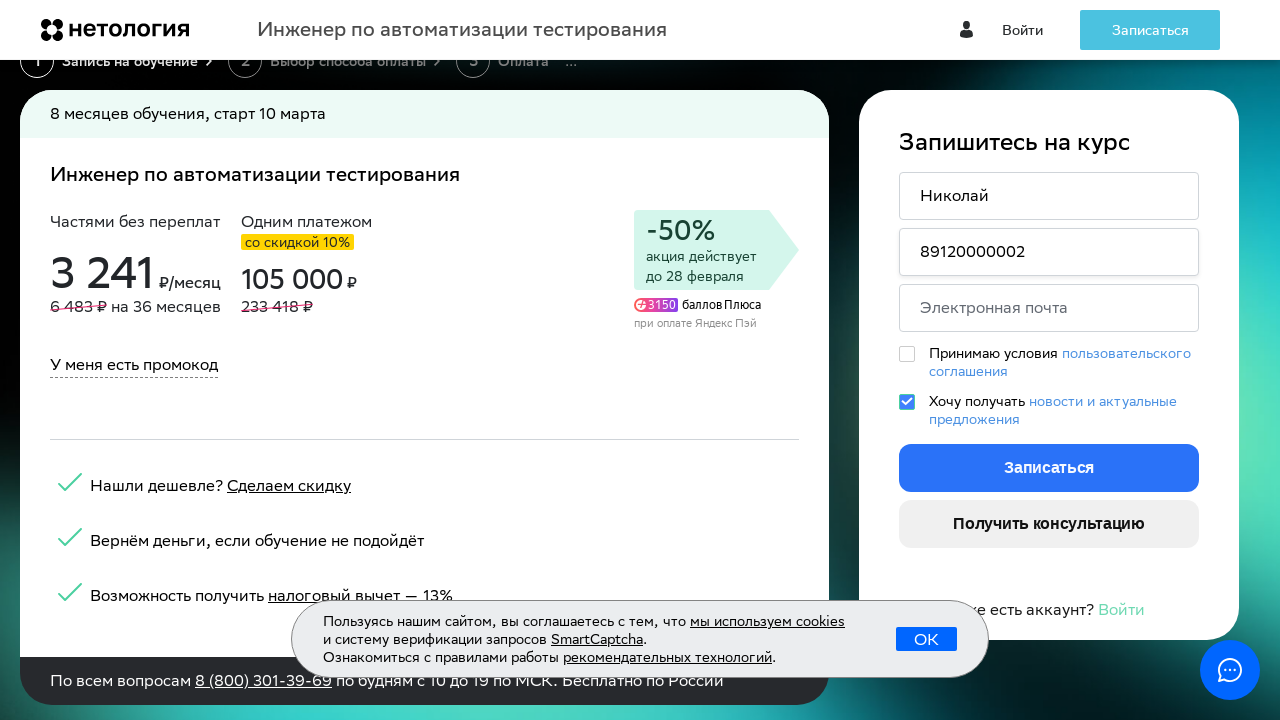

Filled email field with invalid email 'test@gmailcom' (missing dot before domain) on form >> nth=-1 >> input[name='email'], input[placeholder*='почта'], input[type='
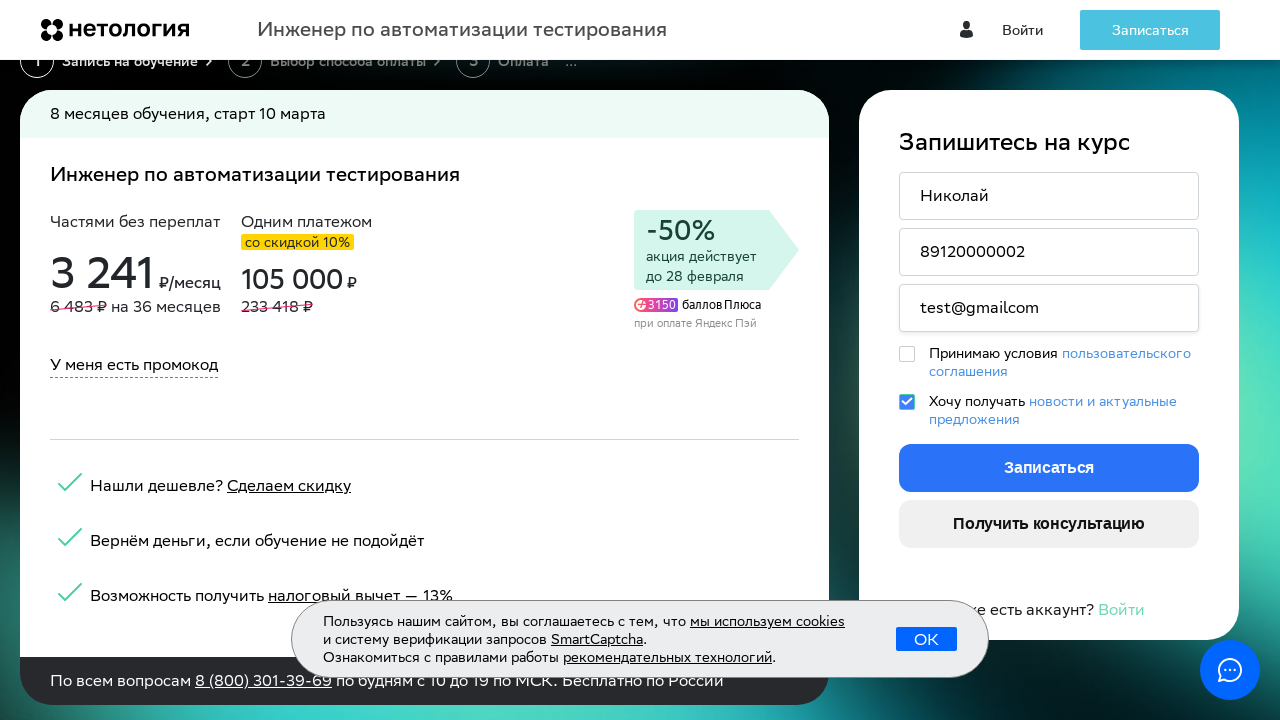

Clicked 'Записаться' (enrollment) button at (1049, 468) on form >> nth=-1 >> button:has-text('Записаться')
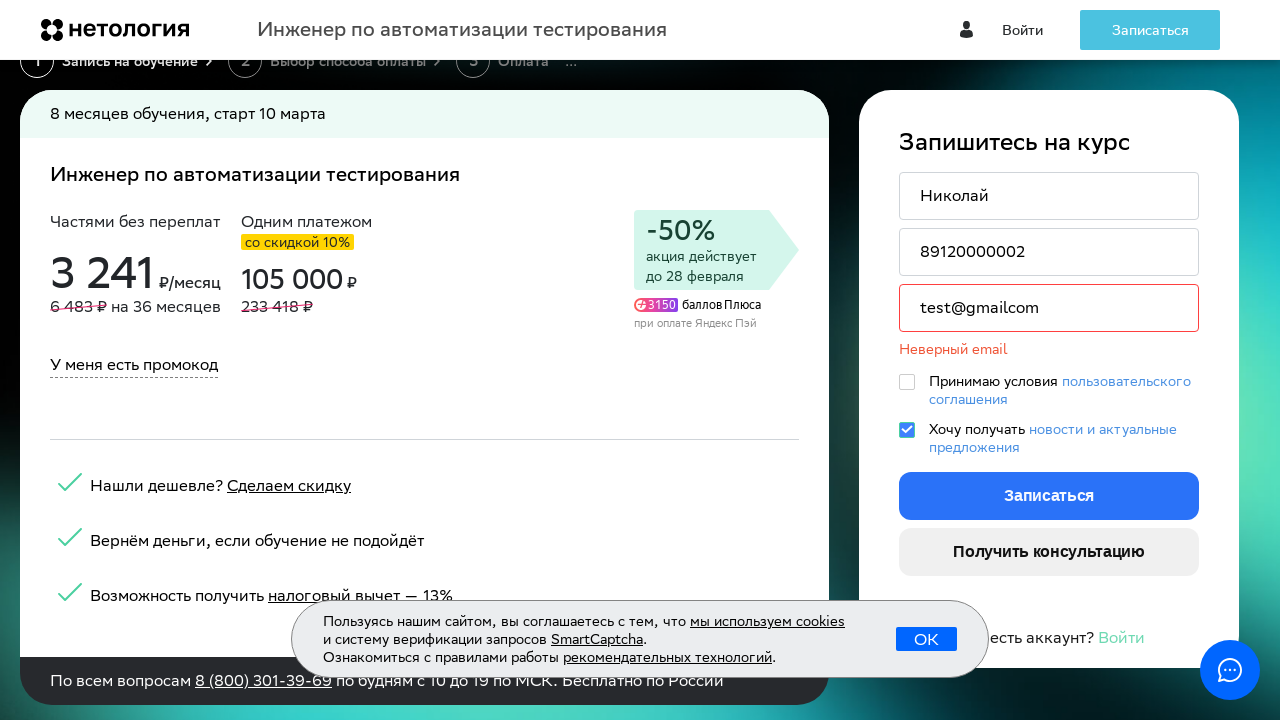

Verified email validation error message 'Неверный email' appeared
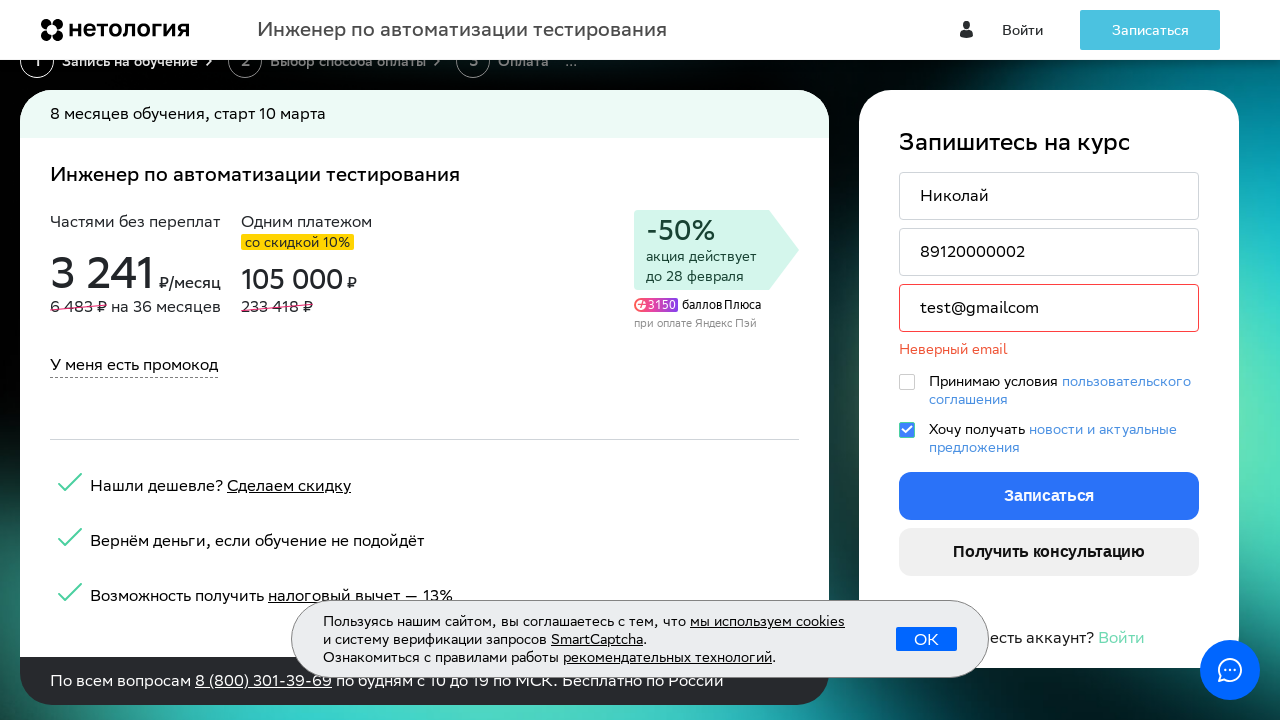

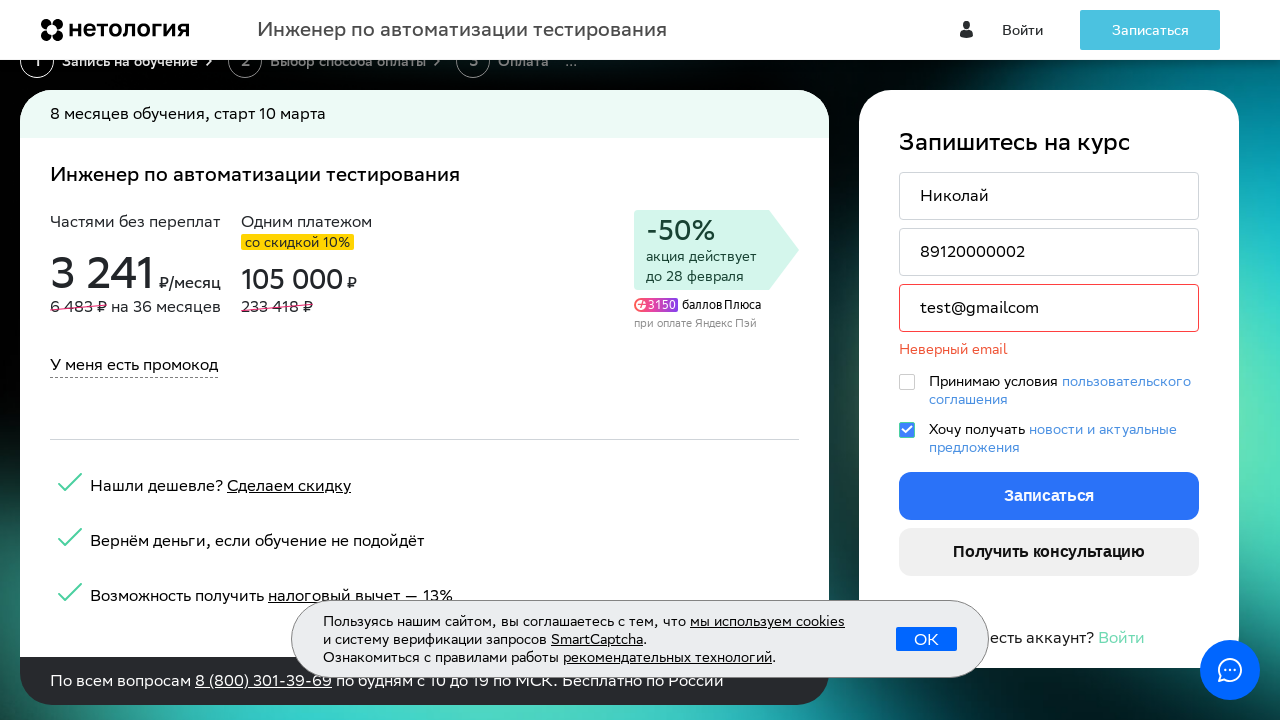